Opens multiple browser windows, extracts course name from one window and fills it into a form field in another window

Starting URL: https://rahulshettyacademy.com/angularpractice/

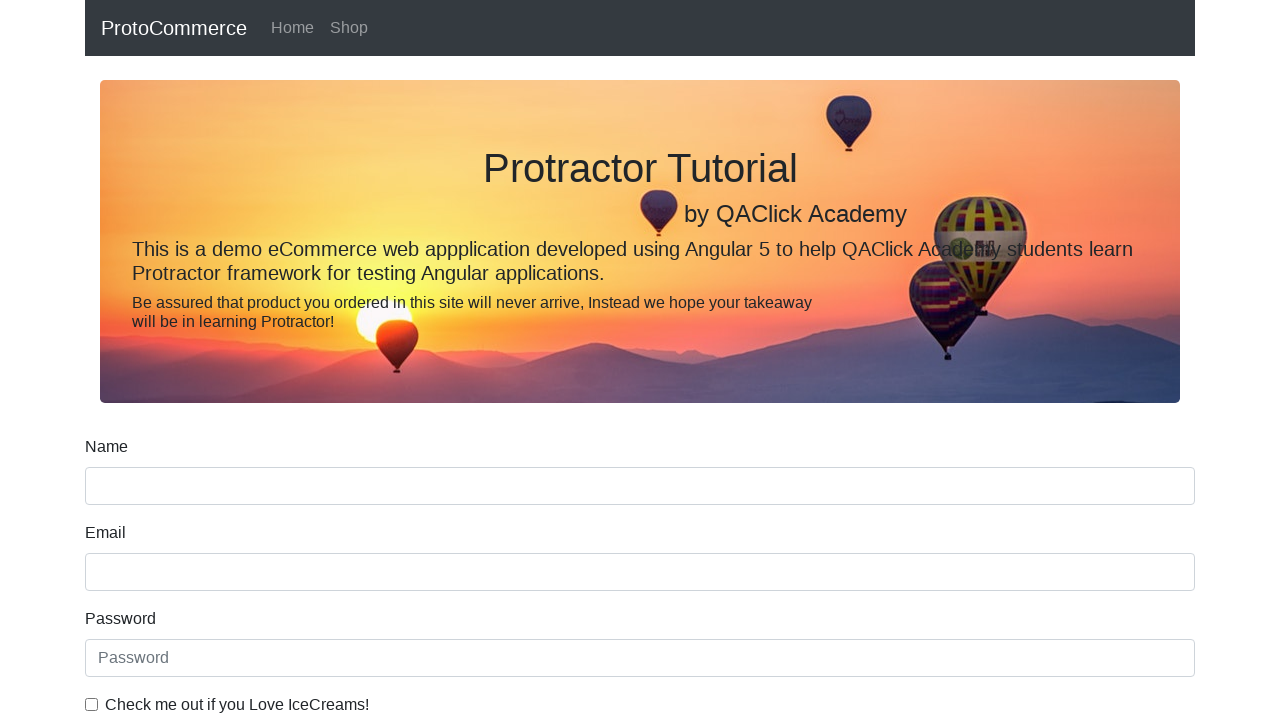

Opened a new browser window/tab
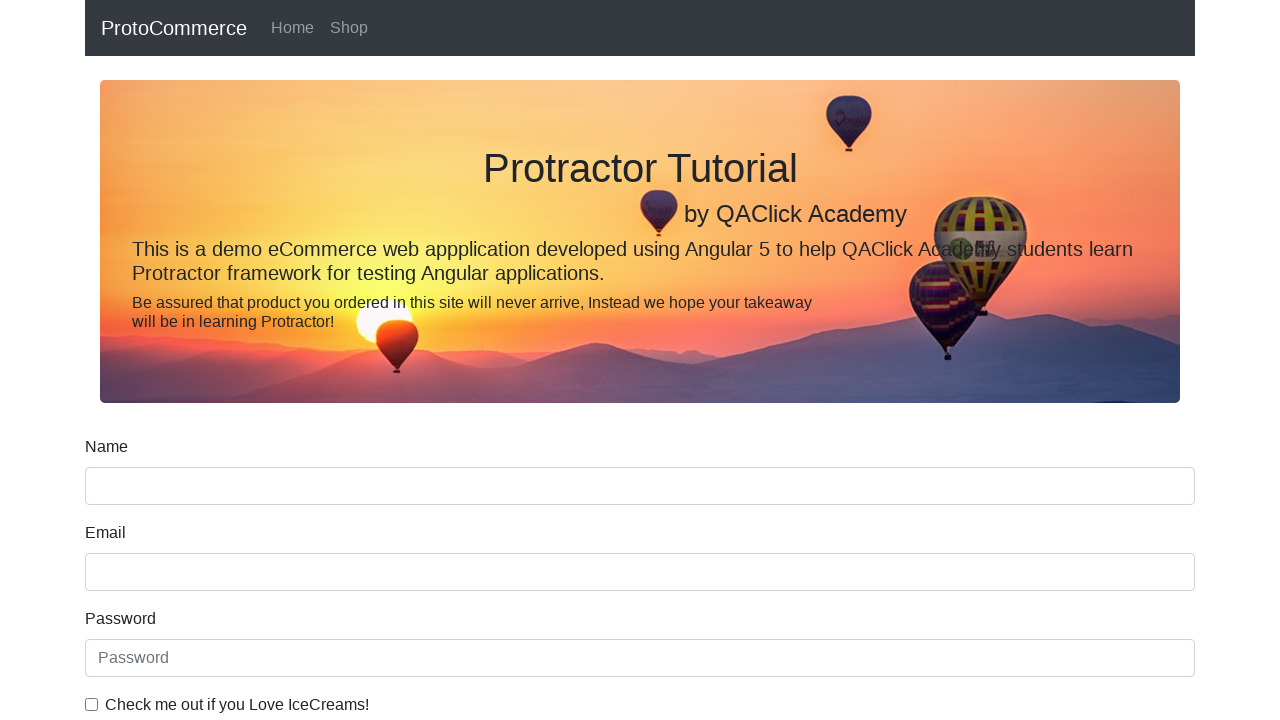

Navigated new page to https://rahulshettyacademy.com/
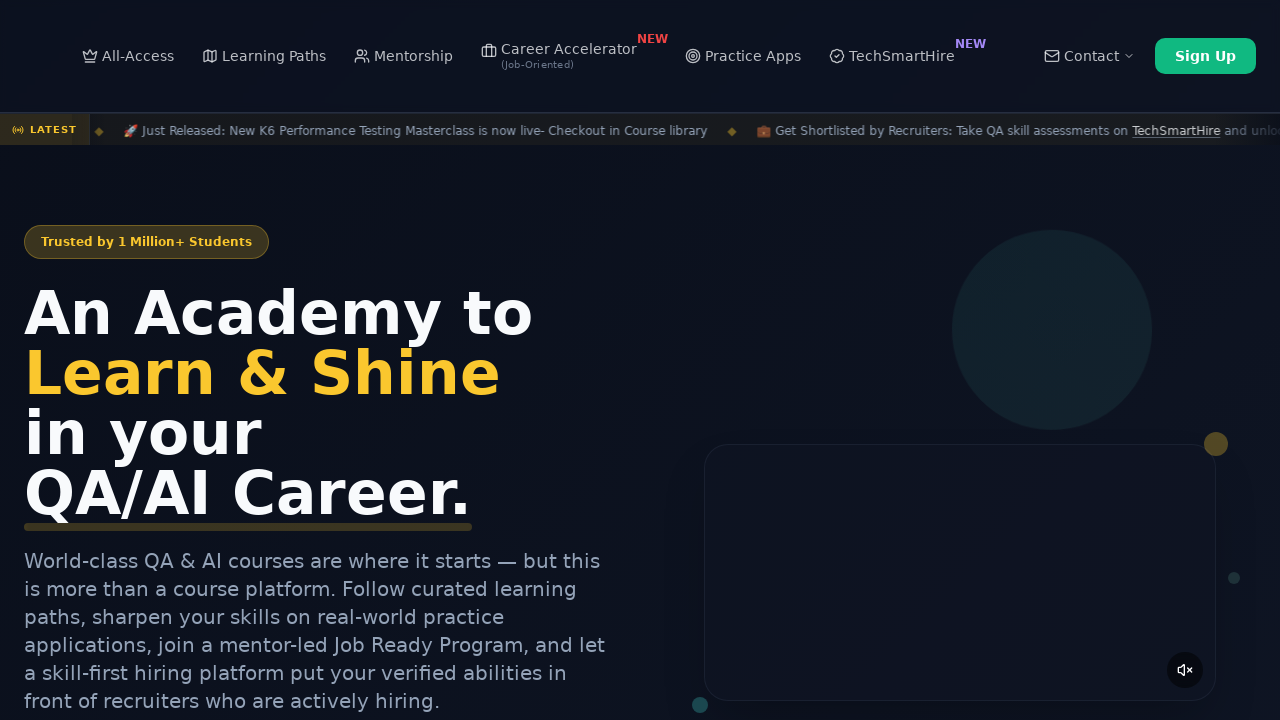

Located course links on new page
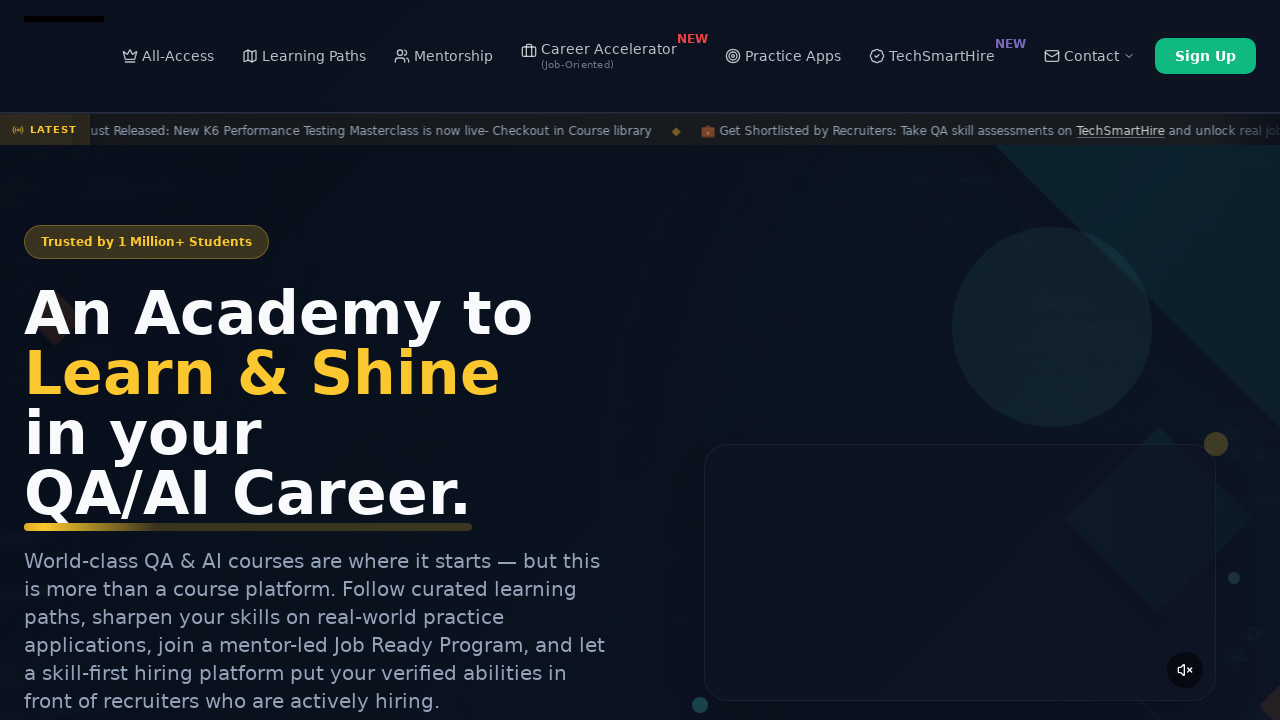

Extracted course name from second course link: 'Playwright Testing'
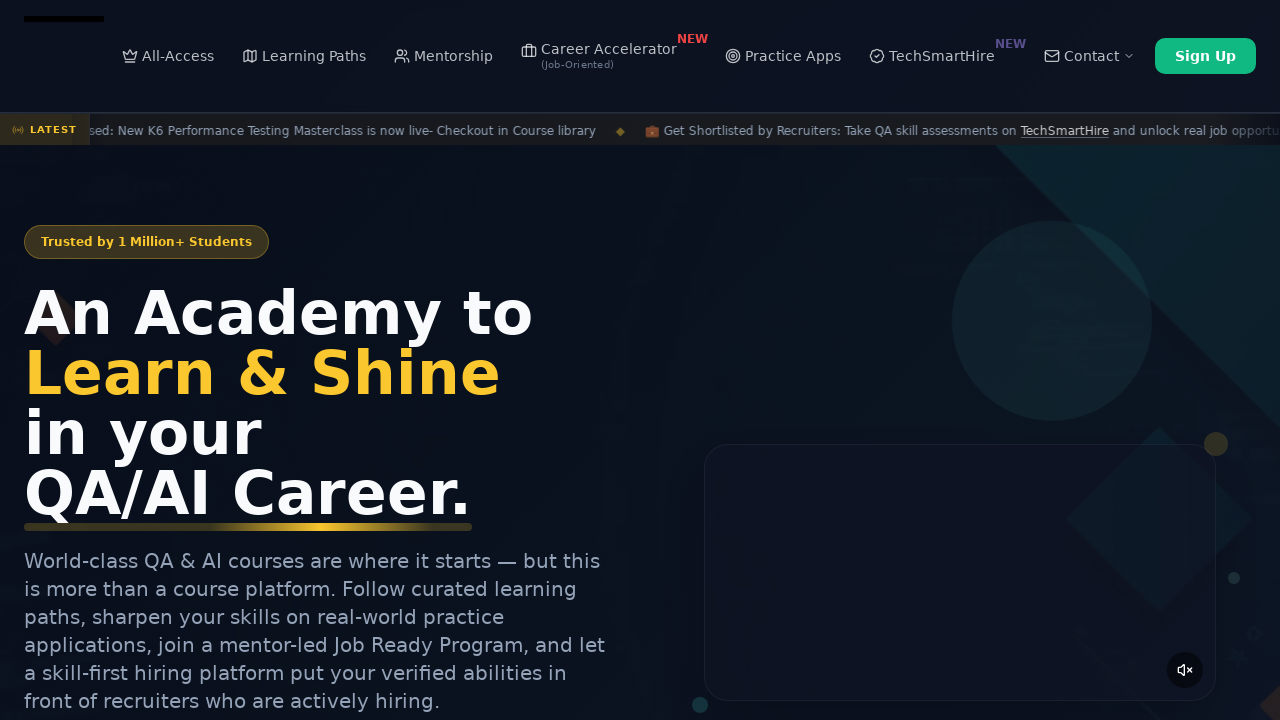

Filled name field with course text: 'Playwright Testing' on input[name='name']
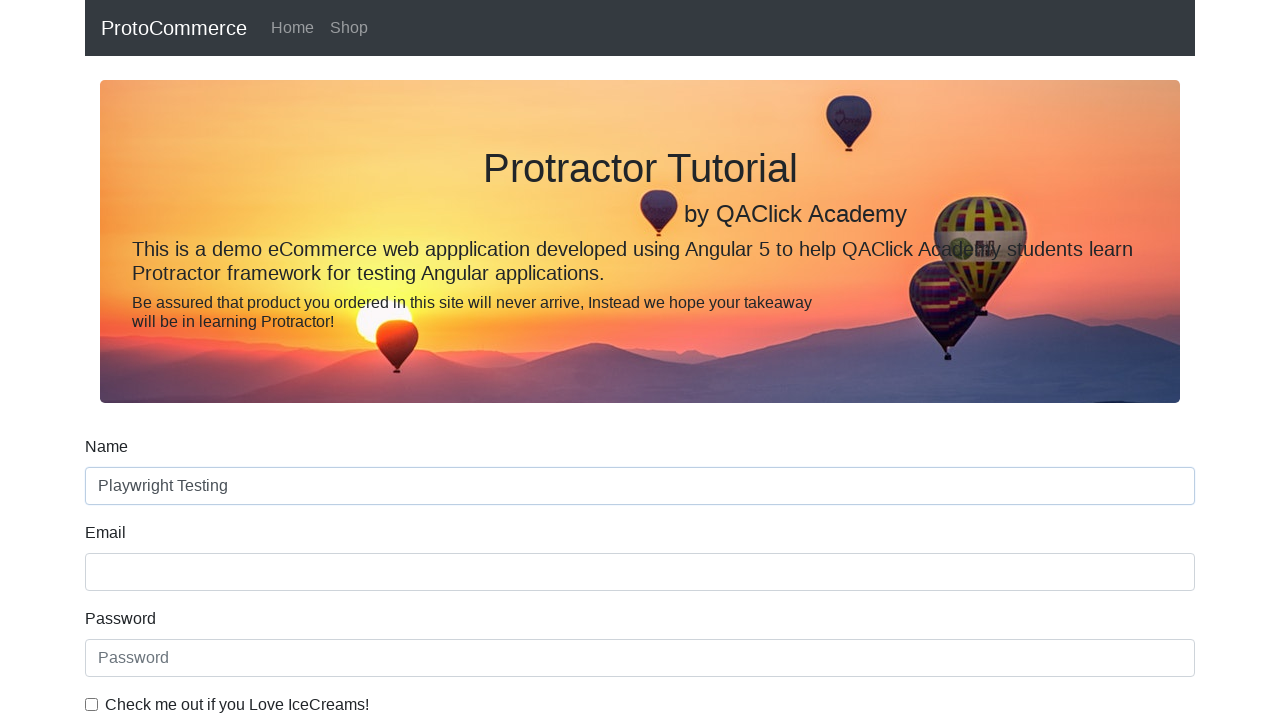

Closed the new browser window/tab
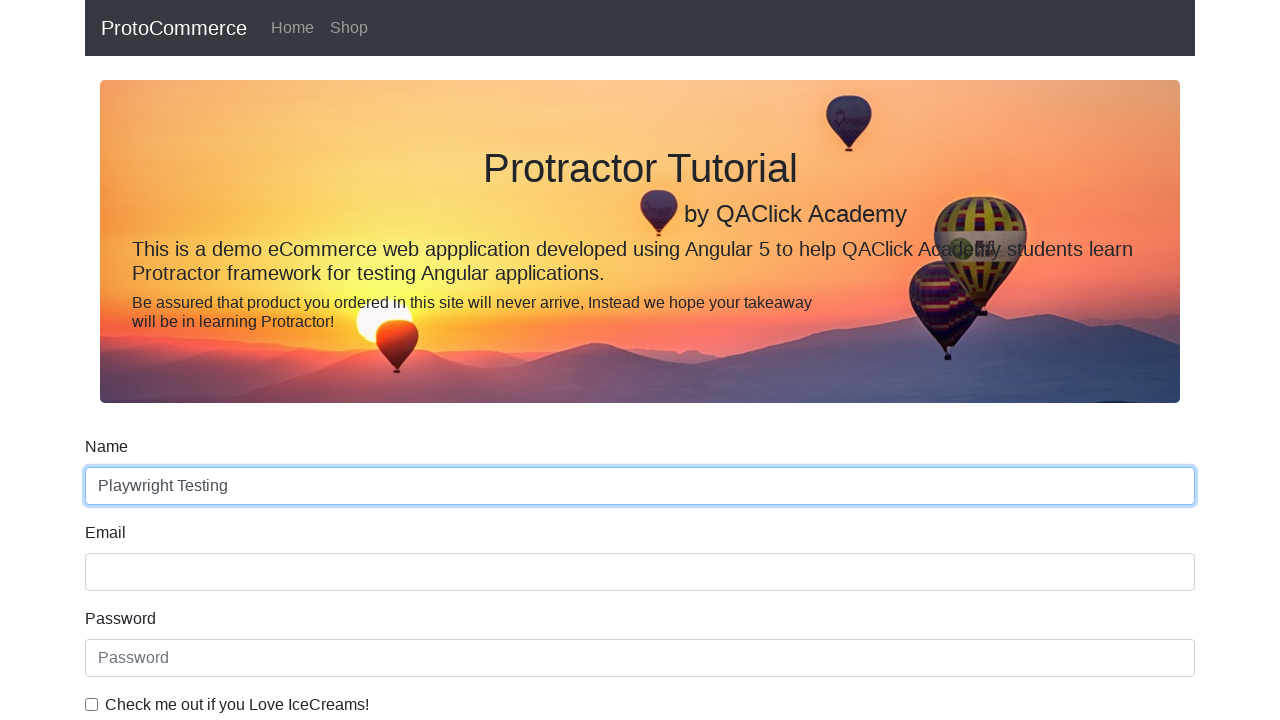

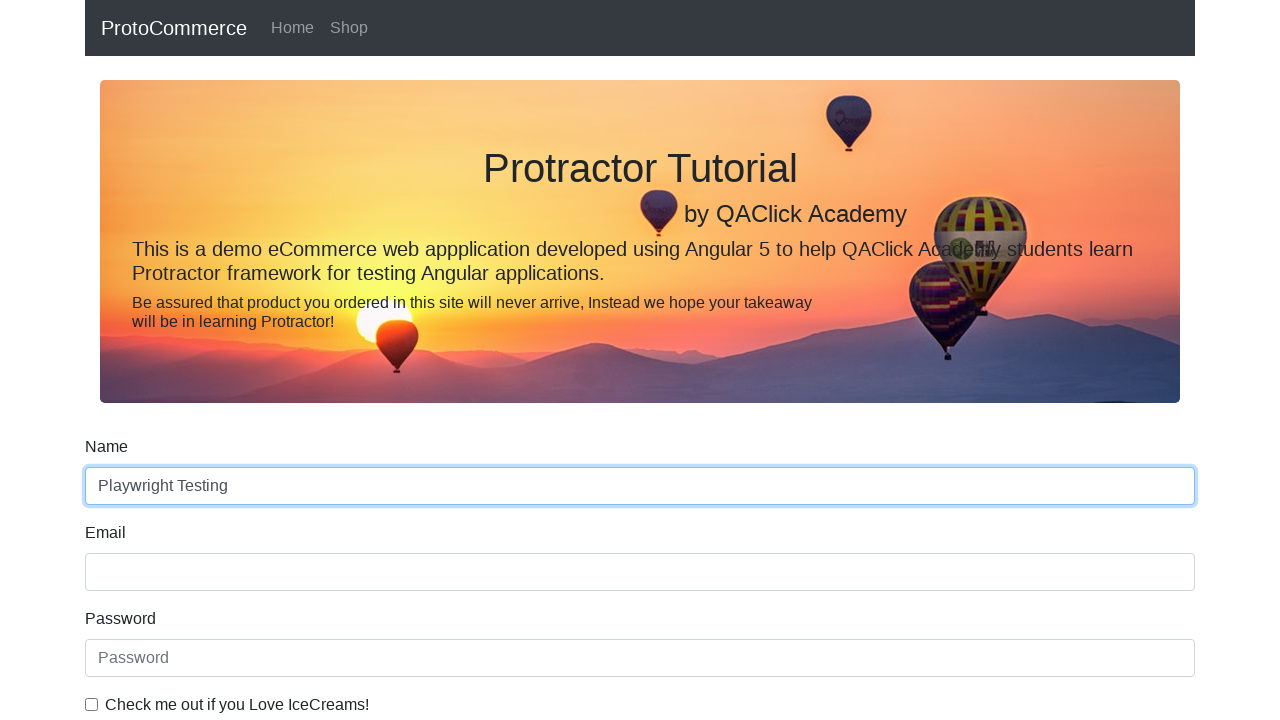